Tests adding a new todo item and immediately removing it, verifying the count returns to zero

Starting URL: https://demo.playwright.dev/todomvc/#/

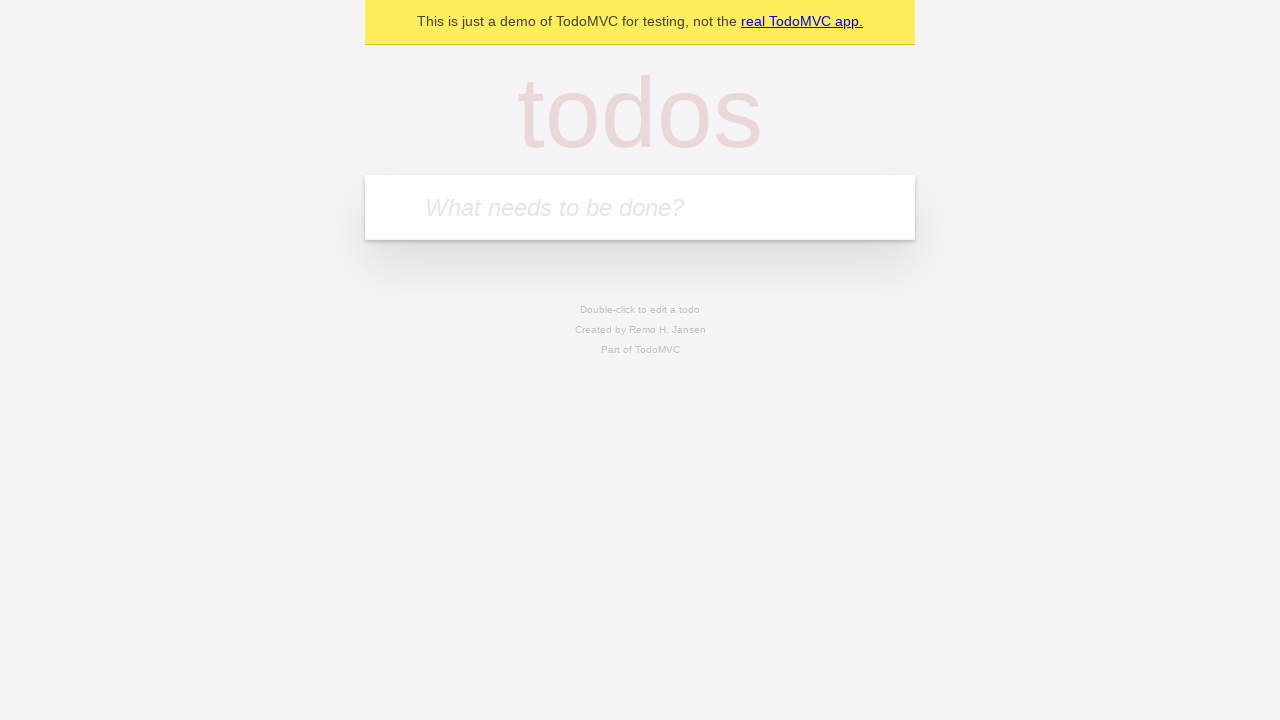

Filled new todo input field with 'Buy groceries' on input.new-todo
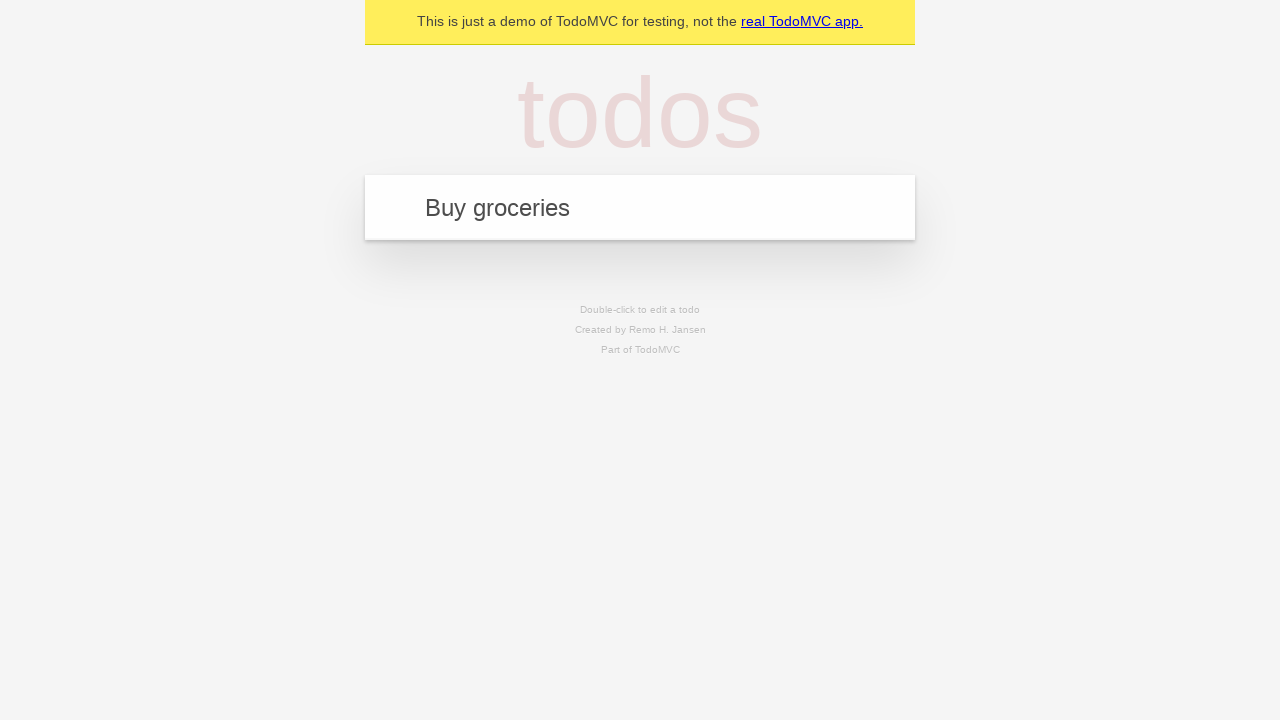

Pressed Enter to add new todo item on input.new-todo
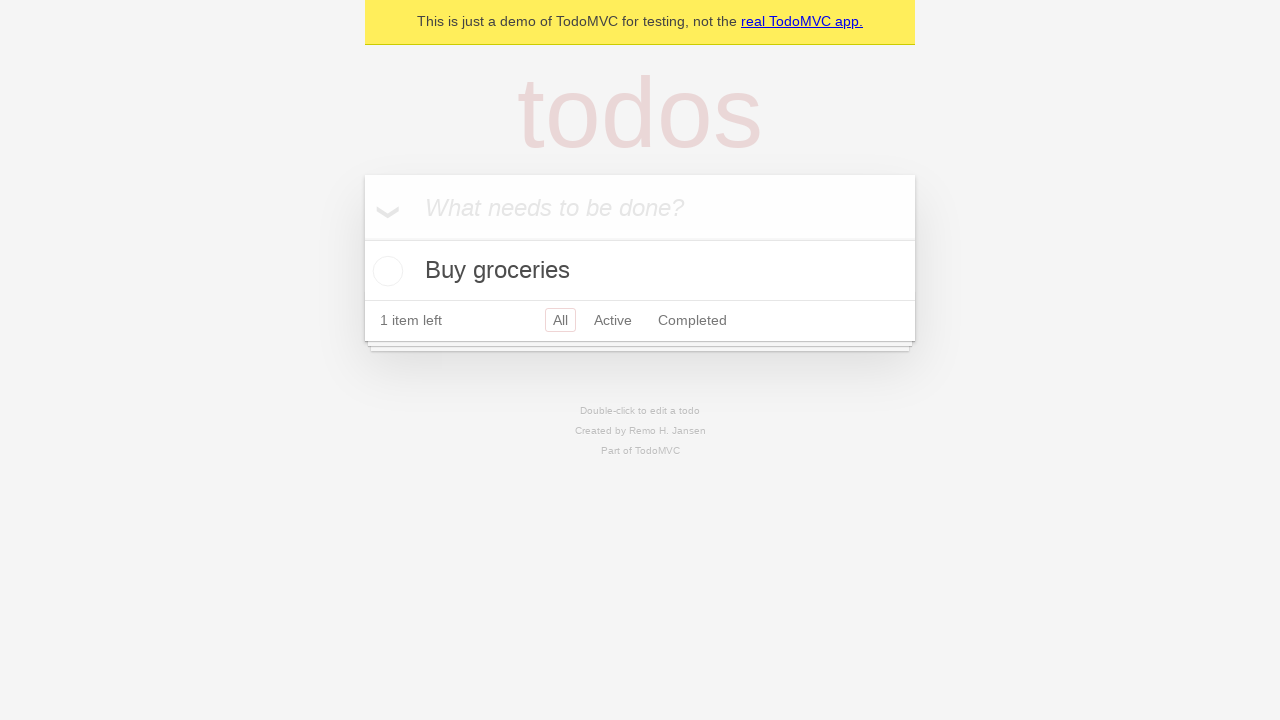

Located todo item with text 'Buy groceries'
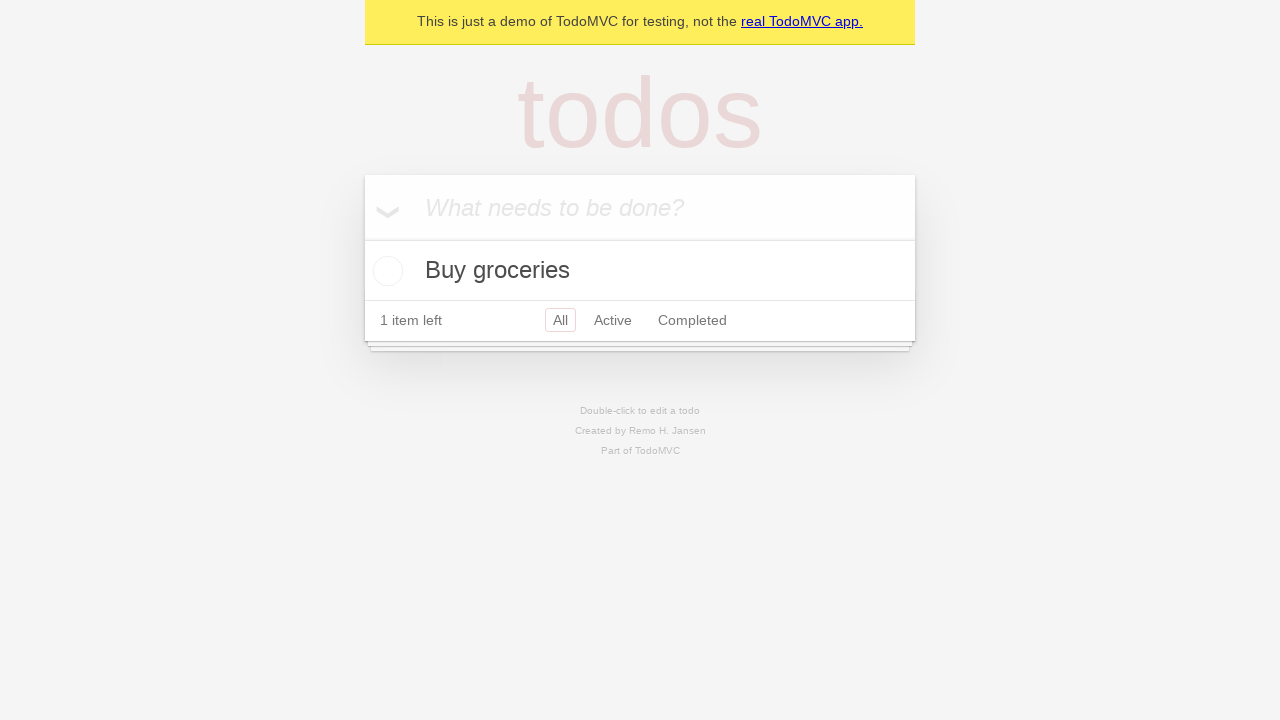

Hovered over todo item to reveal delete button at (640, 271) on internal:testid=[data-testid="todo-item"s] >> internal:has-text="Buy groceries"i
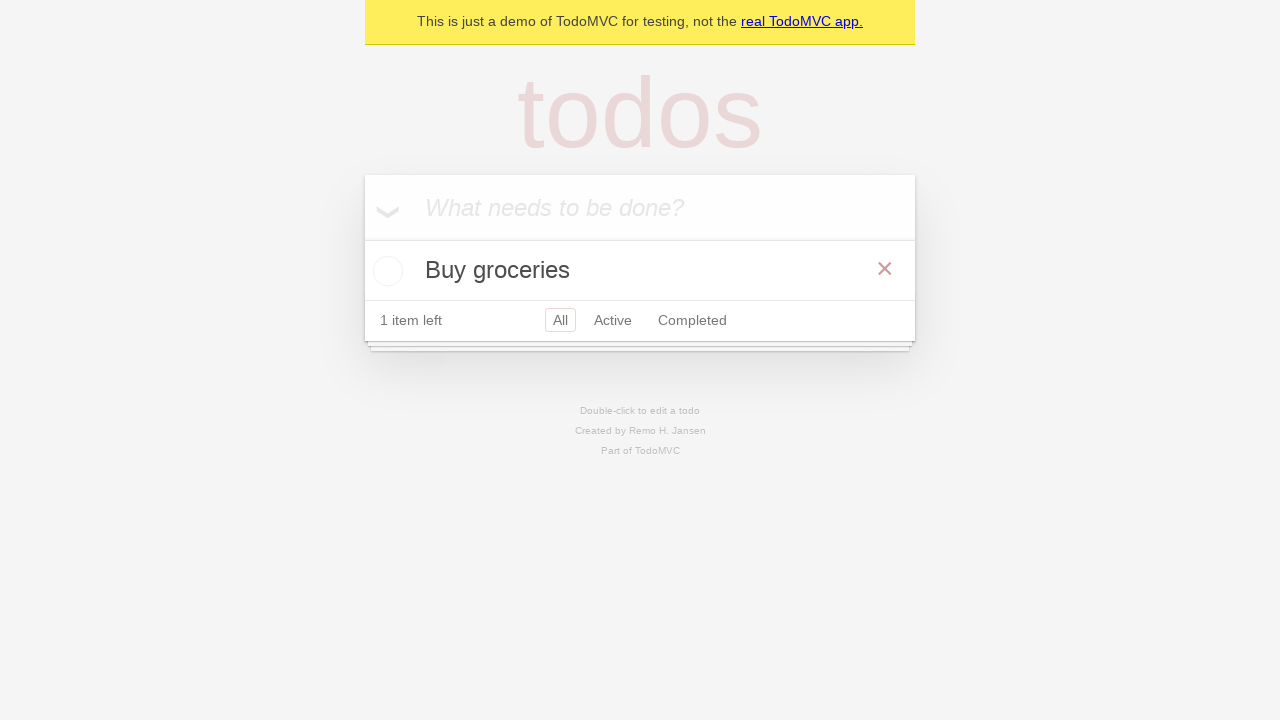

Clicked Delete button to remove todo item at (885, 269) on internal:testid=[data-testid="todo-item"s] >> internal:has-text="Buy groceries"i
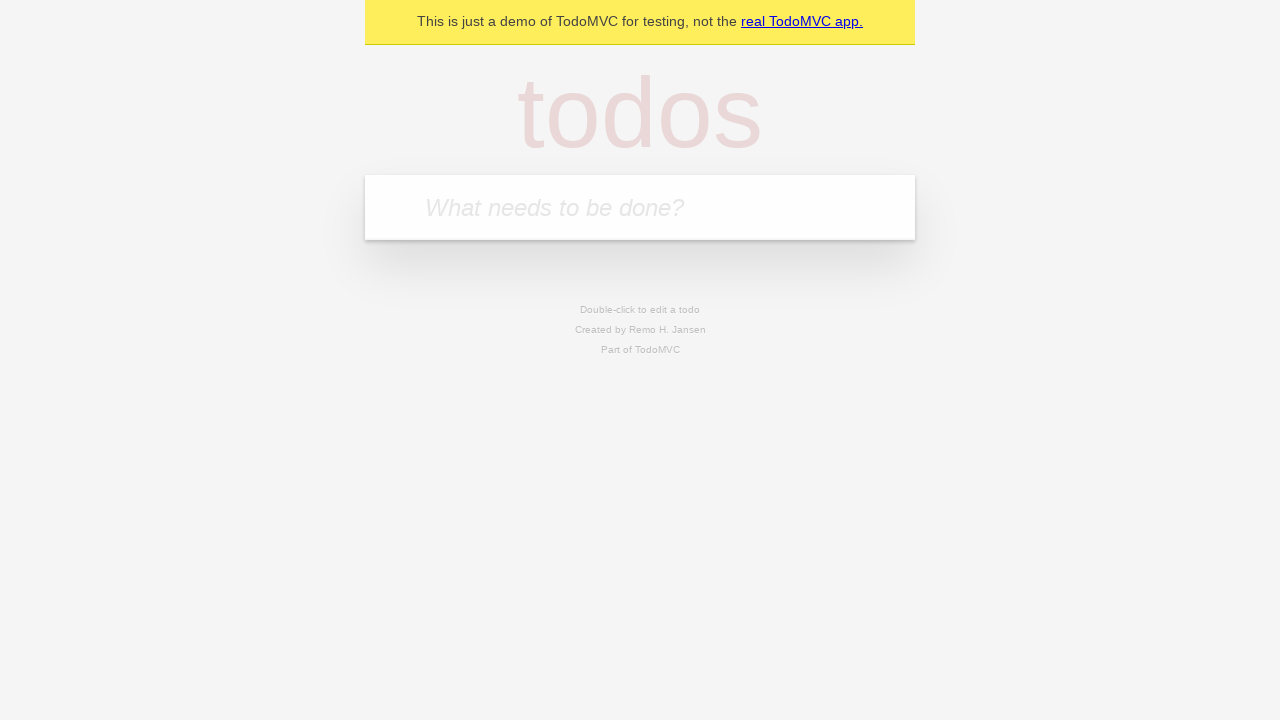

Verified that todo item count is 0
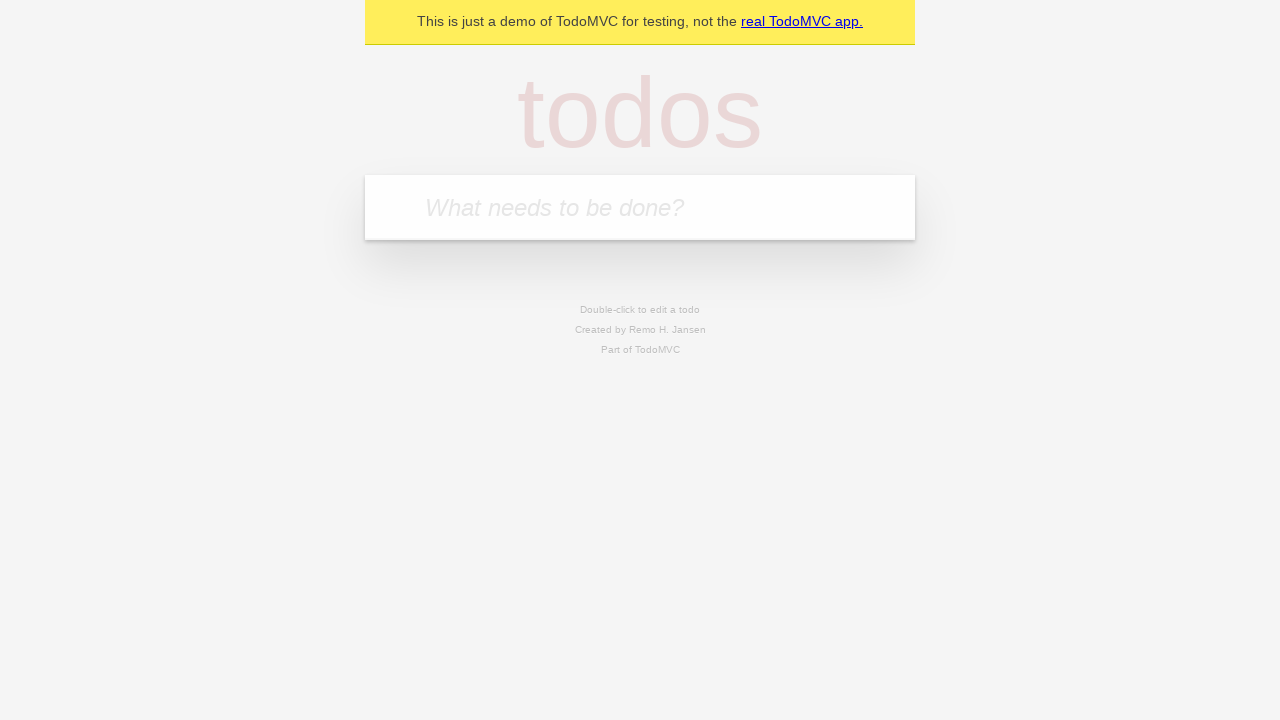

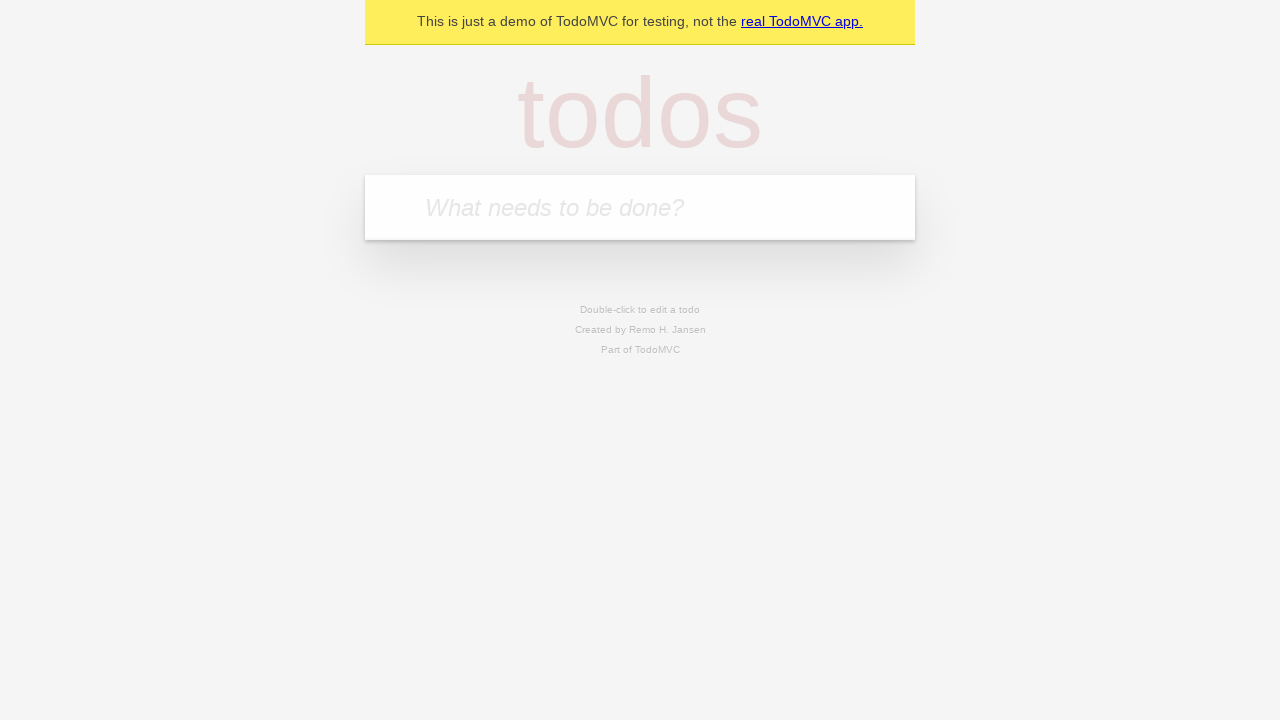